Tests handling a prompt dialog by entering text and accepting it

Starting URL: https://demoqa.com/alerts

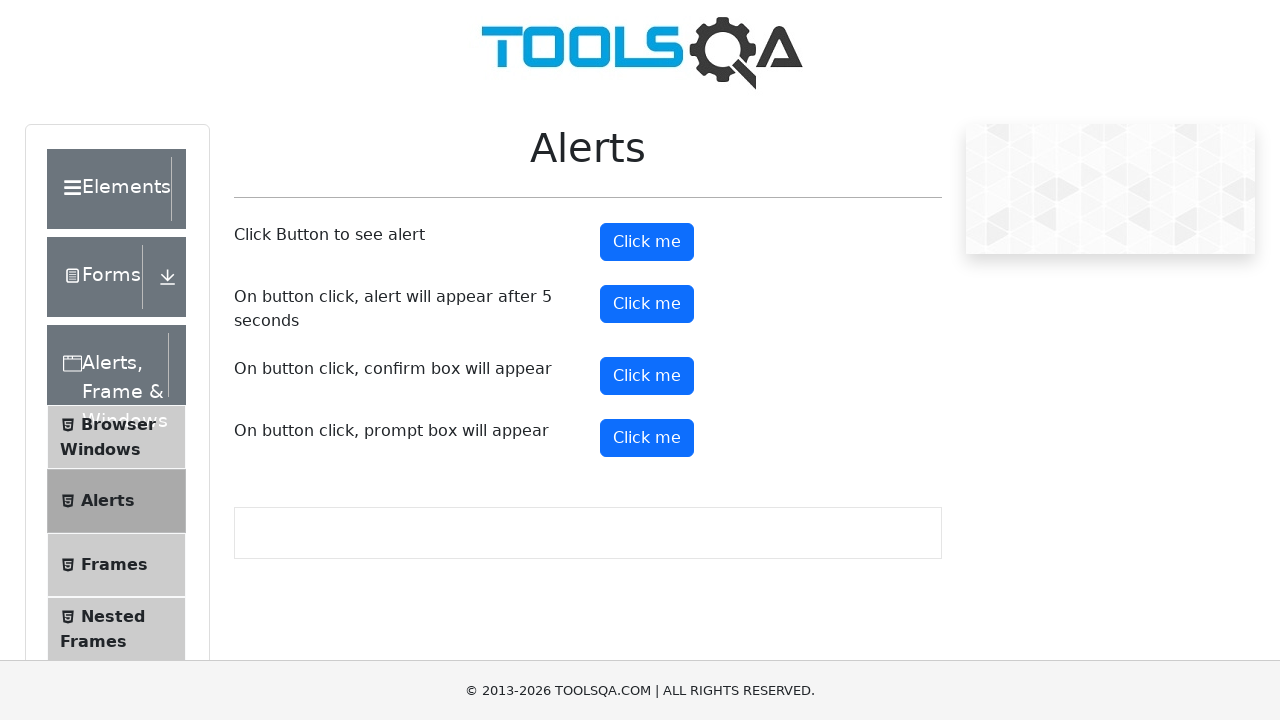

Set up dialog handler to accept prompt and enter 'Sanjay'
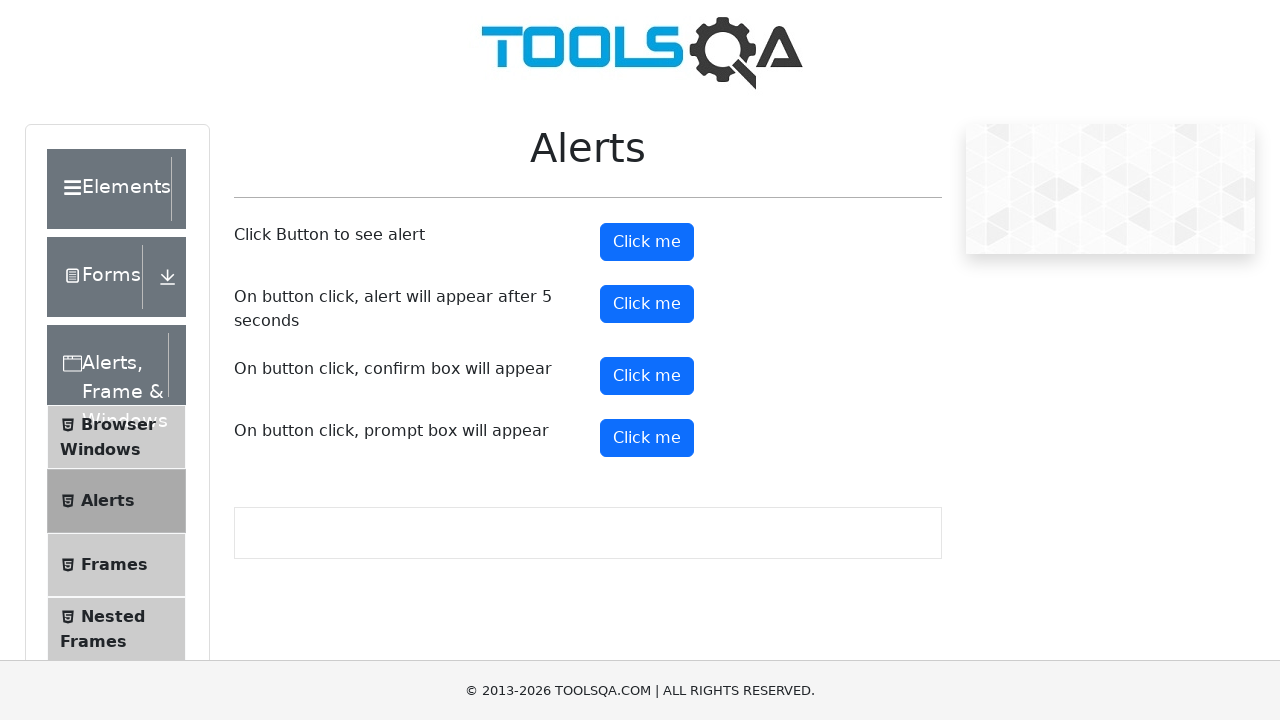

Clicked prompt button using JavaScript to trigger dialog
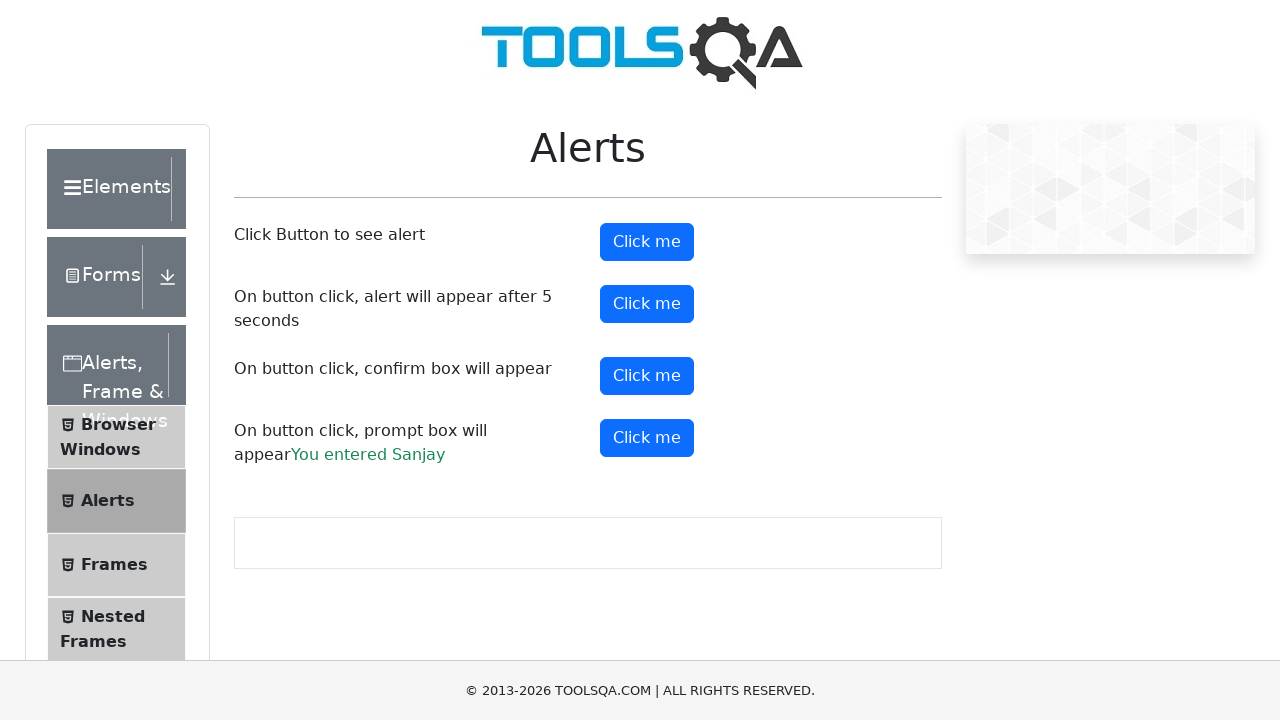

Verified that 'Sanjay' text appears in the result
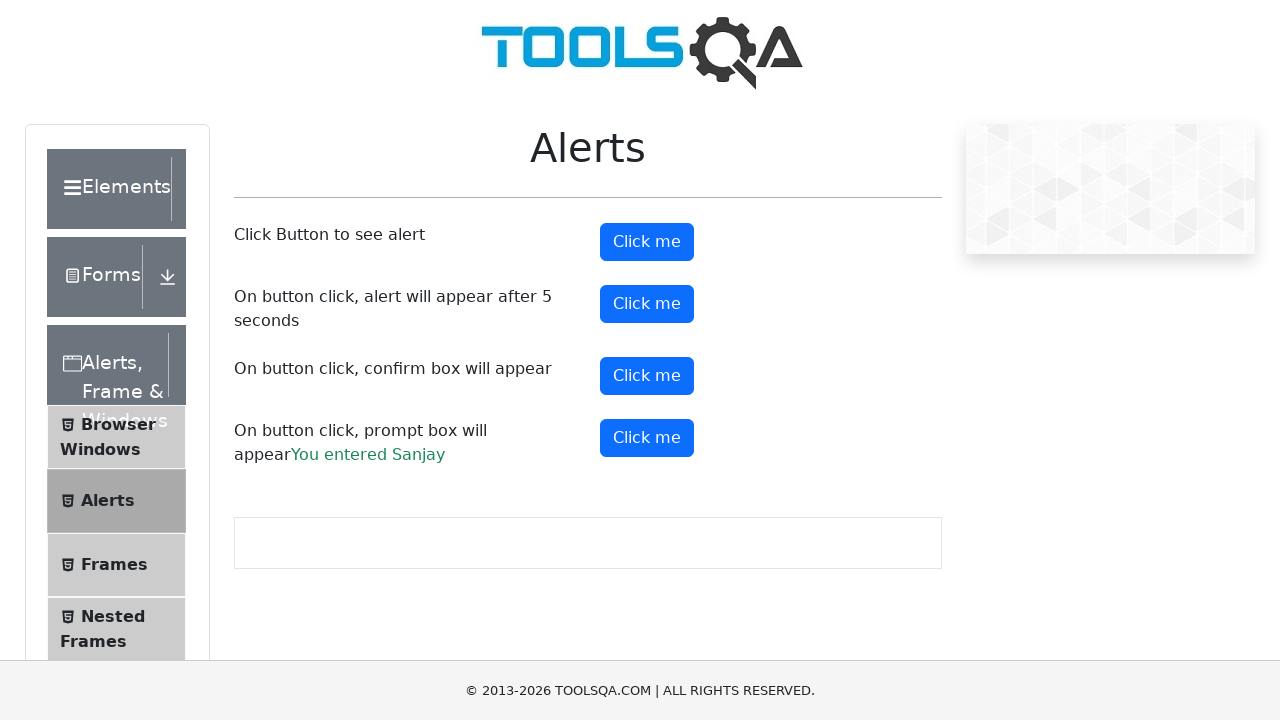

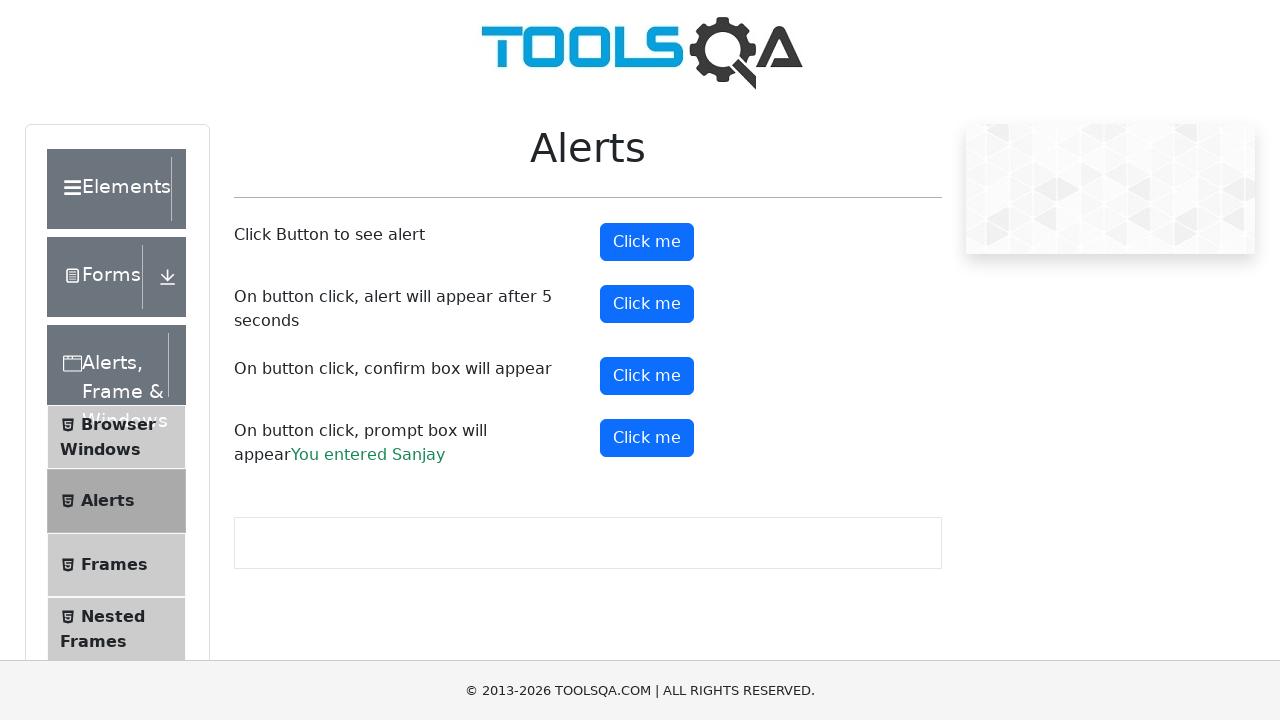